Navigates to Rediff Money website to view top gainers and bottom losers from different sections (daily gainers and weekly losers)

Starting URL: http://money.rediff.com/losers/bse/daily

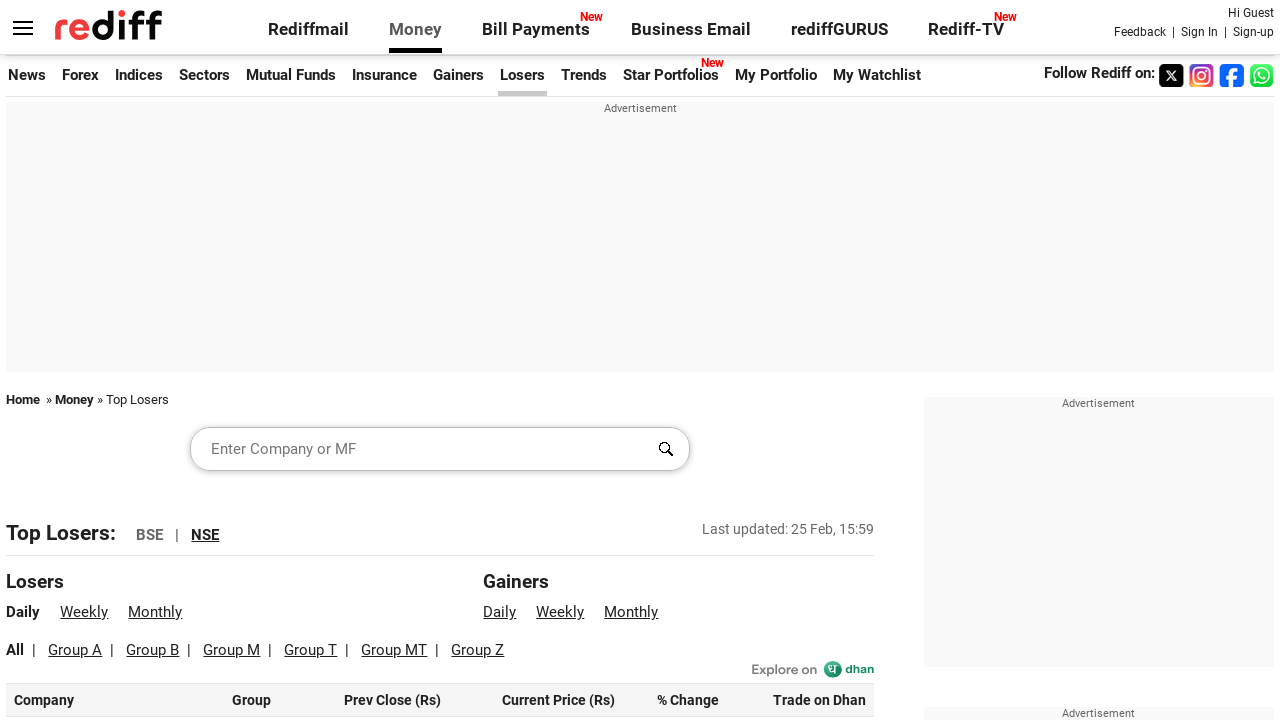

Navigated to Rediff Money daily gainers page for BSE
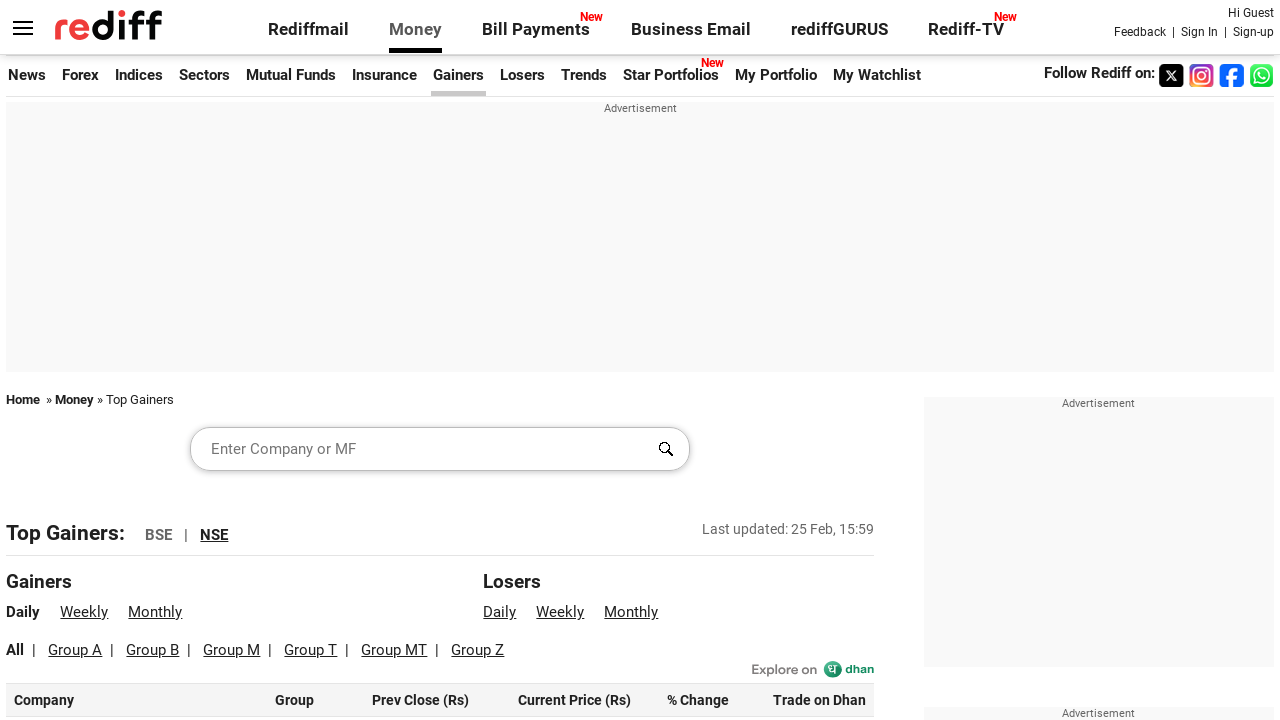

Daily gainers data table loaded
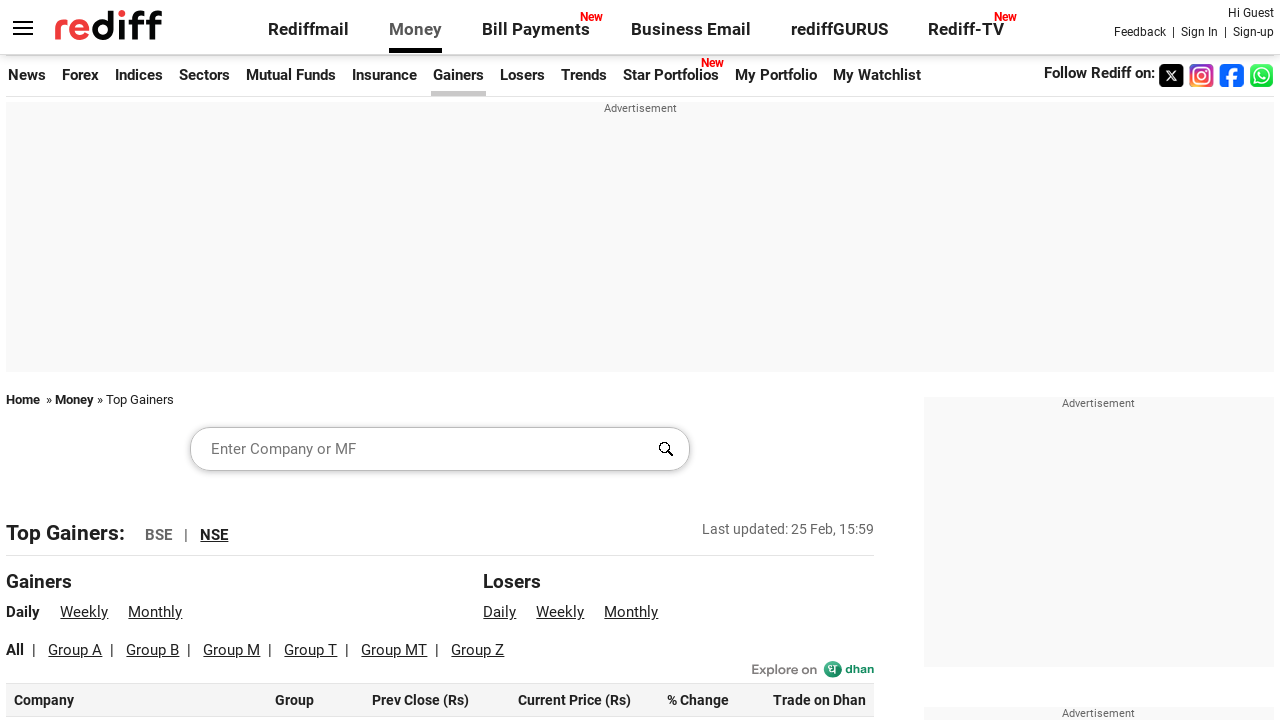

Retrieved all company elements from daily gainers table - total rows: 100
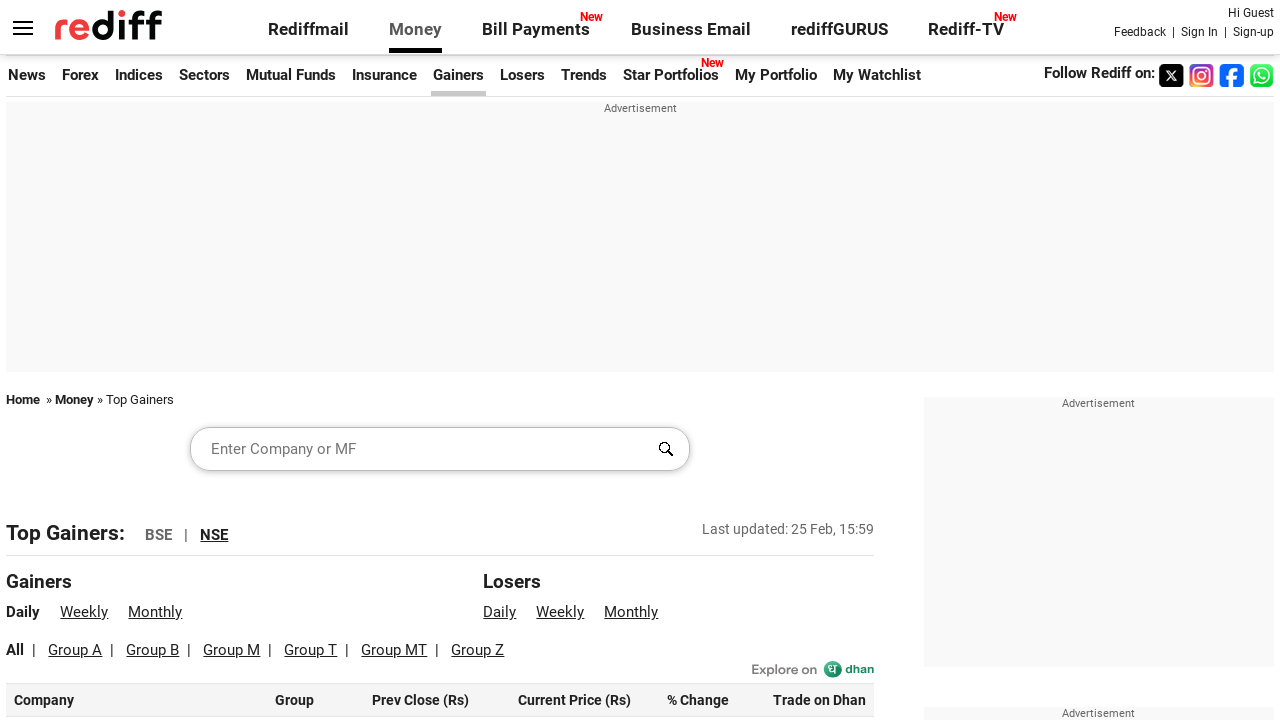

Navigated to Rediff Money weekly losers page for BSE
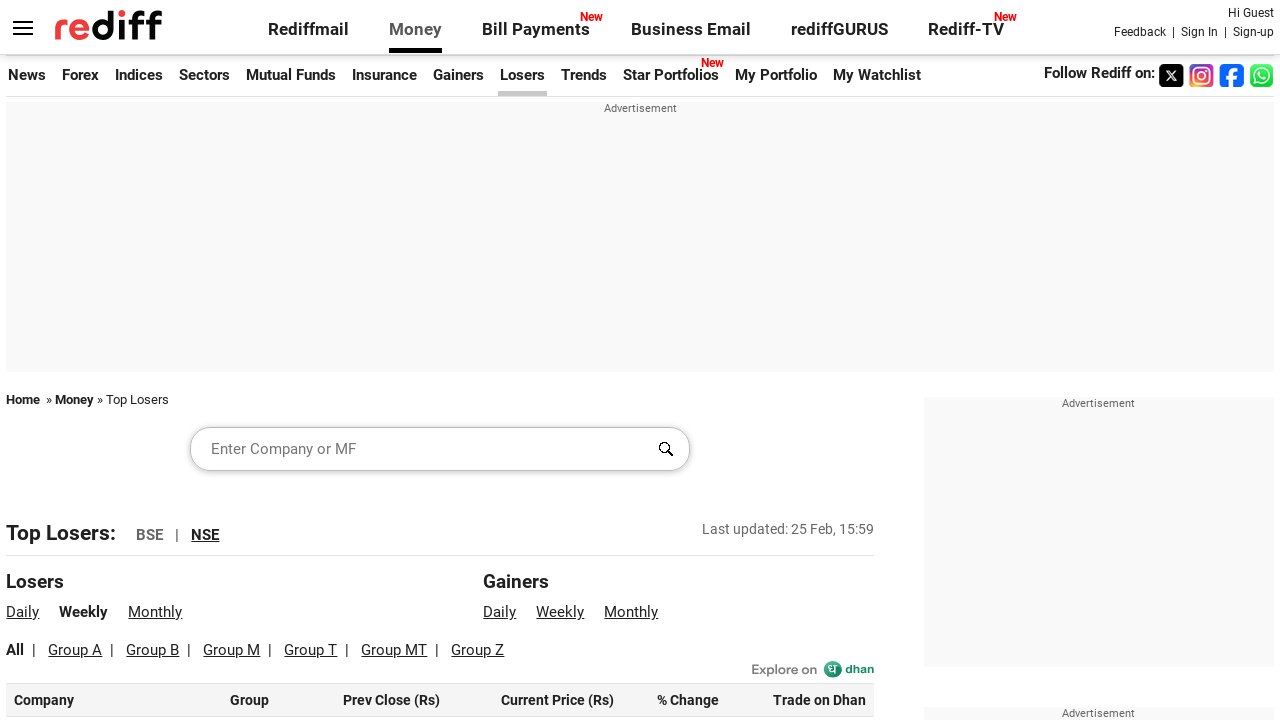

Weekly losers data table loaded
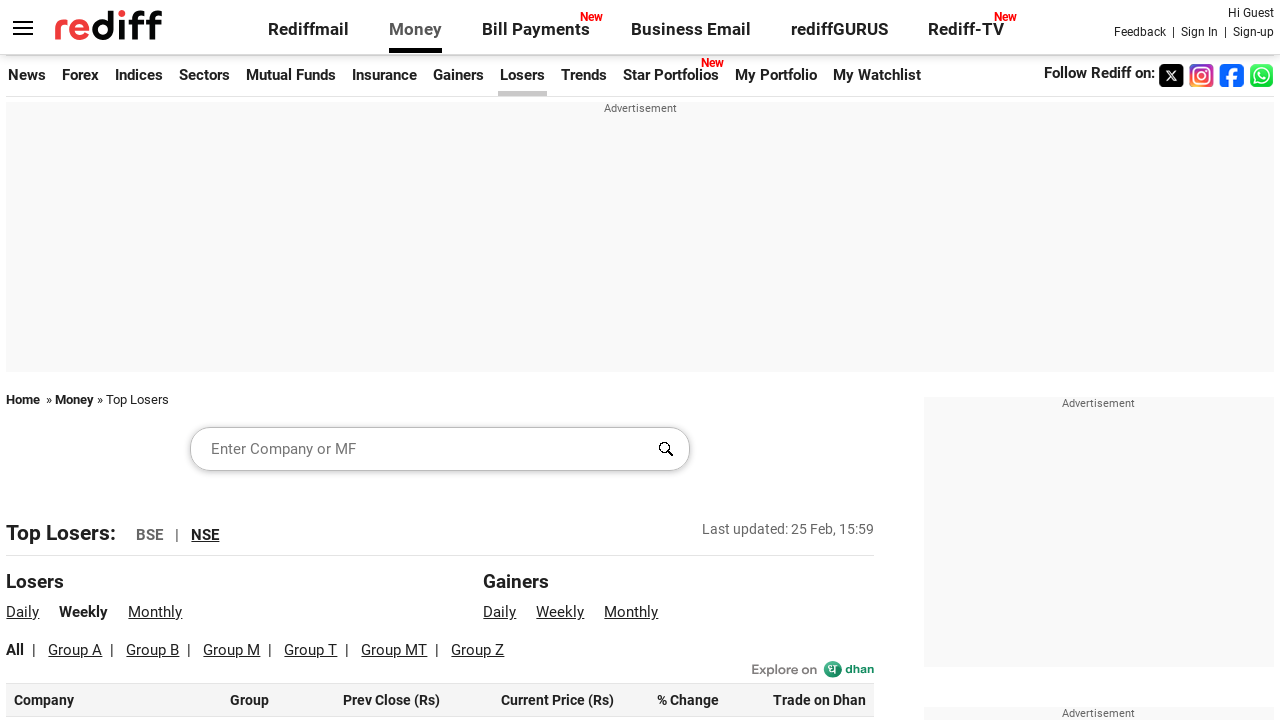

Retrieved all company elements from weekly losers table - total rows: 100
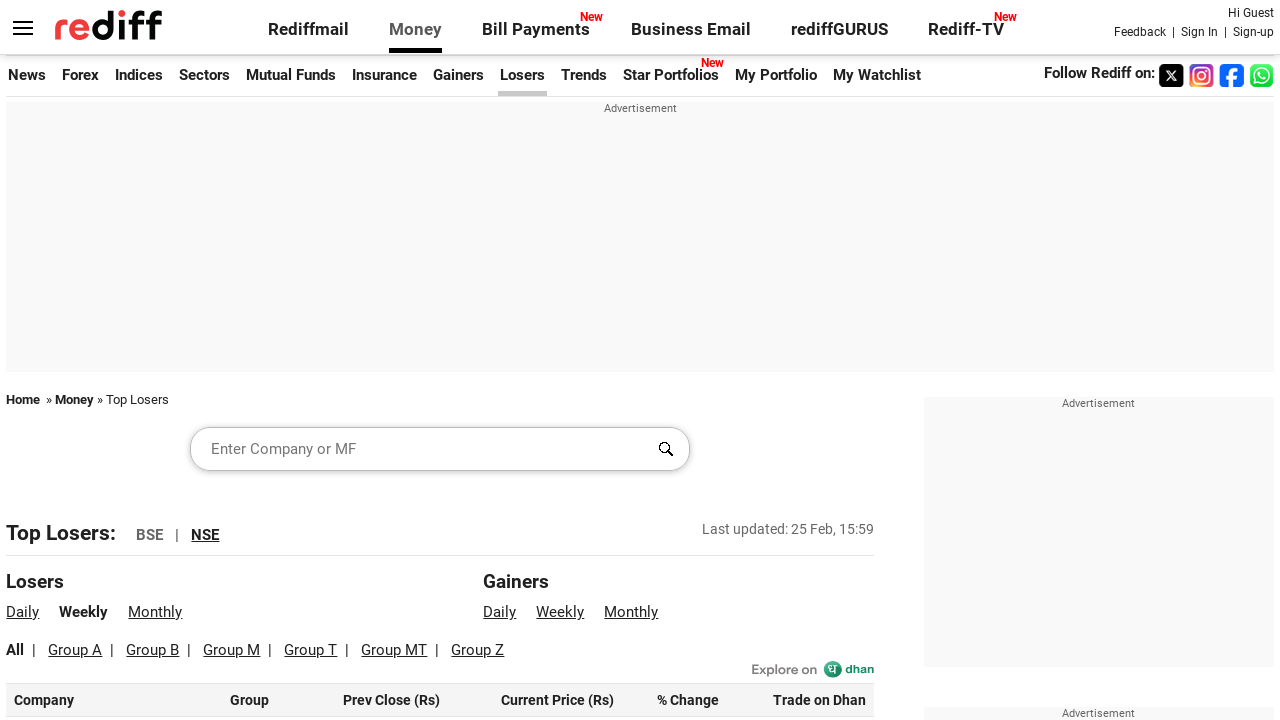

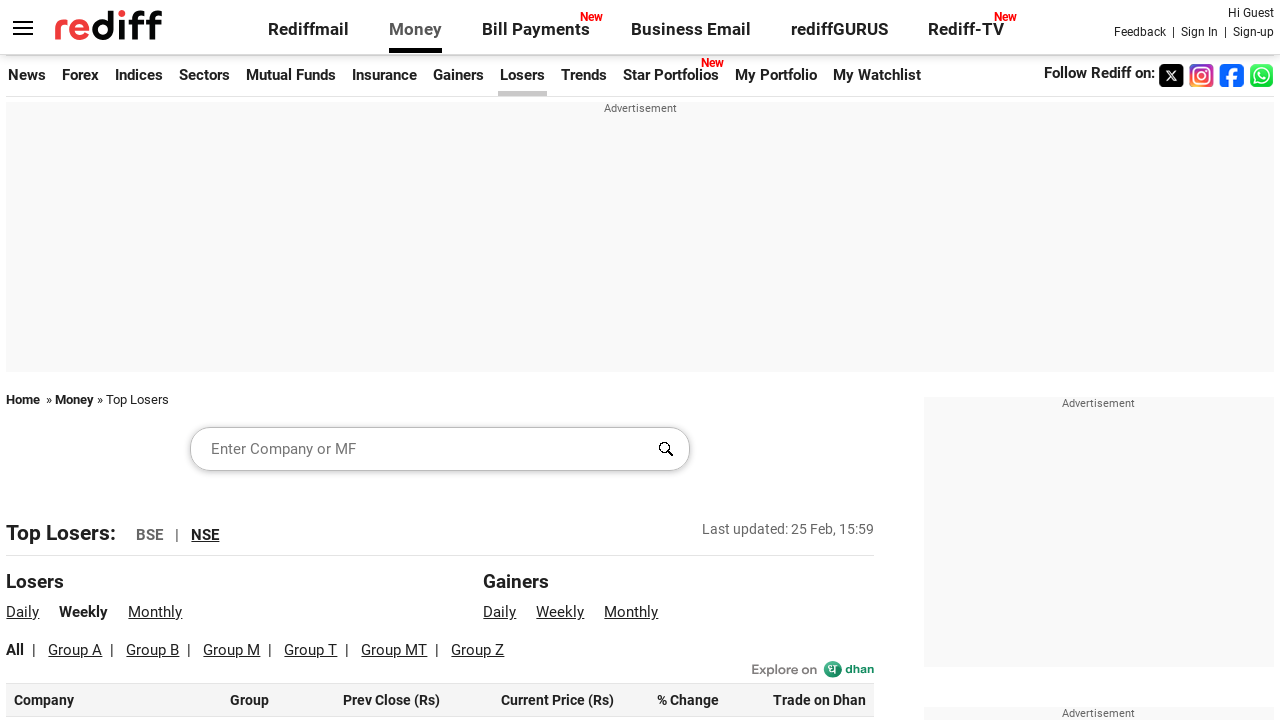